Tests browser navigational commands by navigating to two different pages and then using the browser back button to return to the first page

Starting URL: https://demo.nopcommerce.com

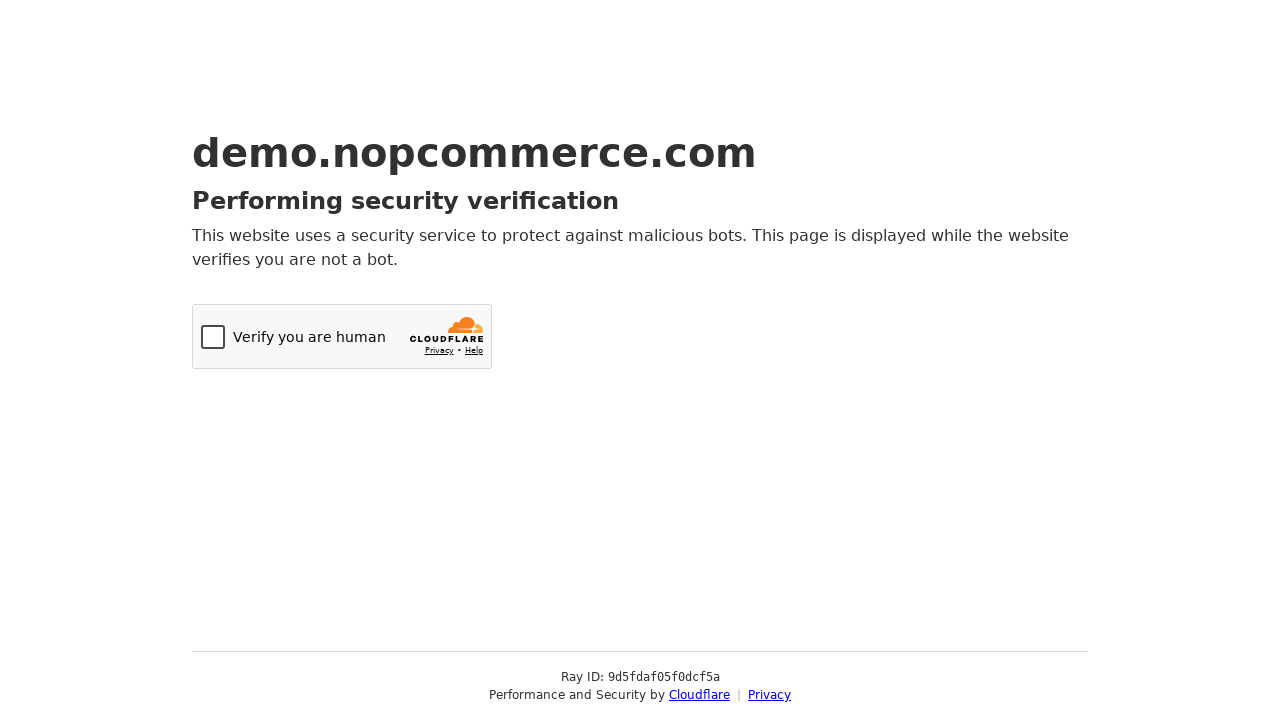

Navigated to OrangeHRM login page
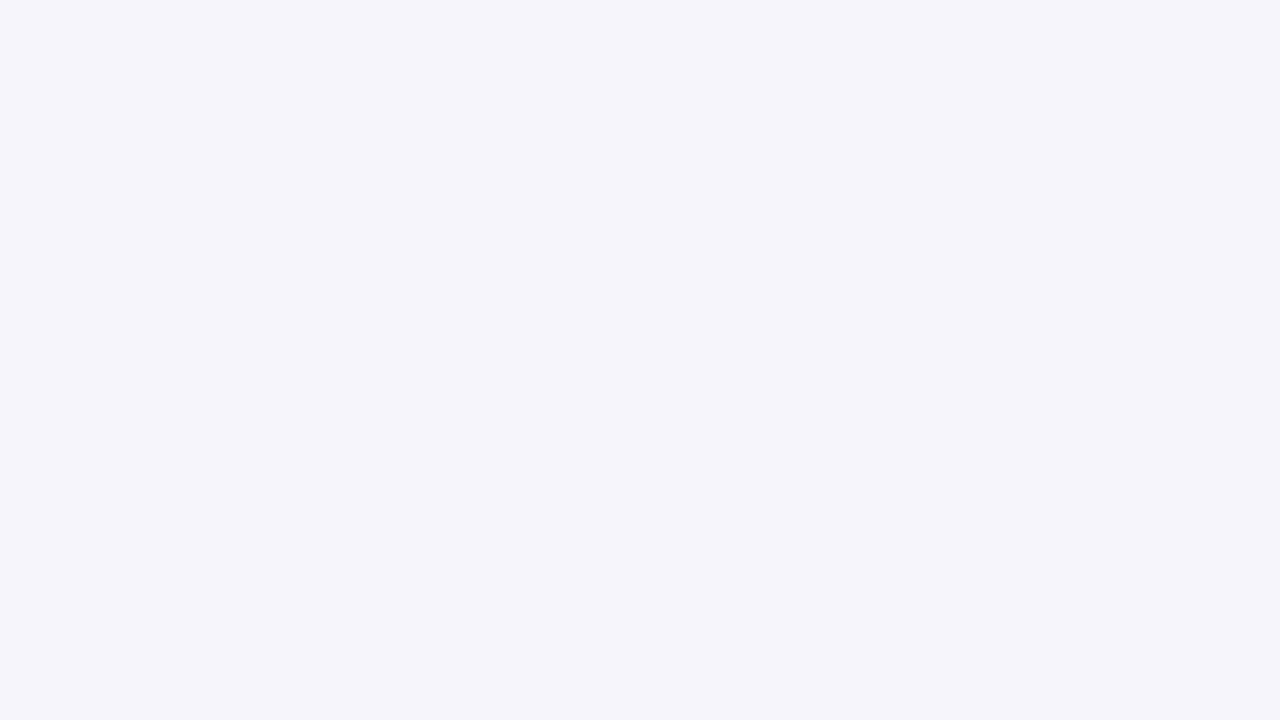

Clicked browser back button to return to nopcommerce home page
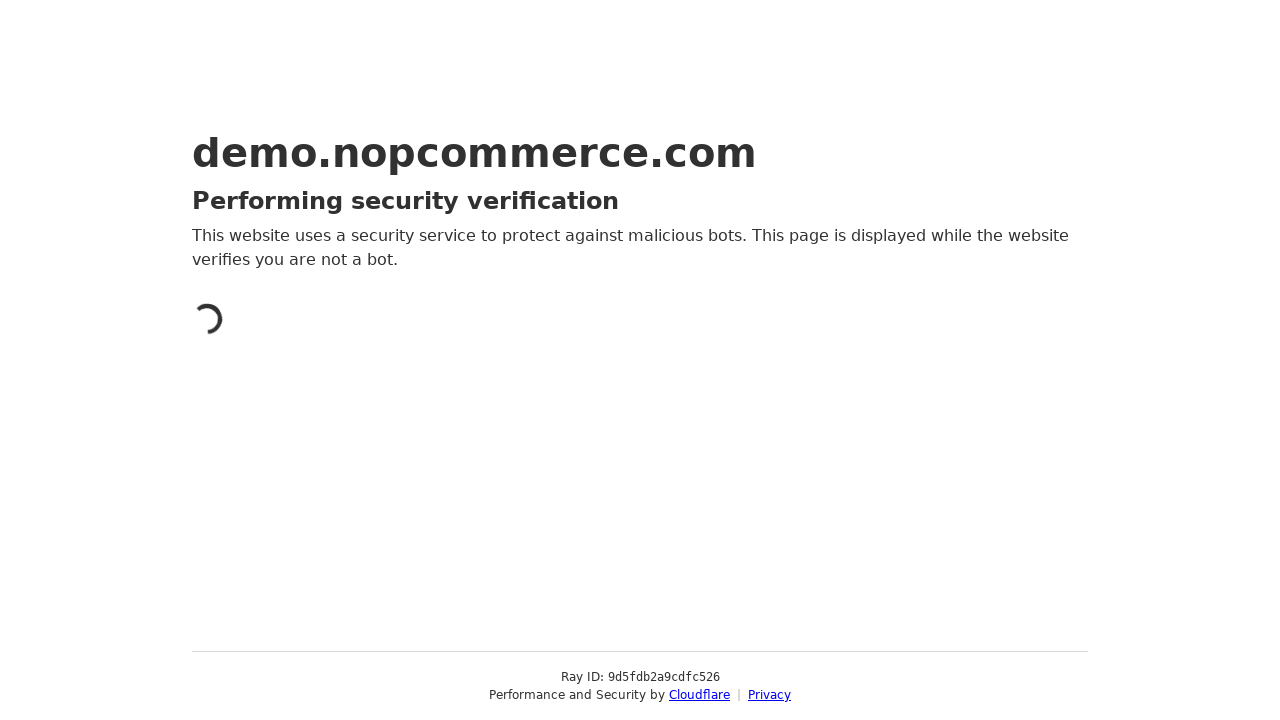

Verified current URL is https://demo.nopcommerce.com/
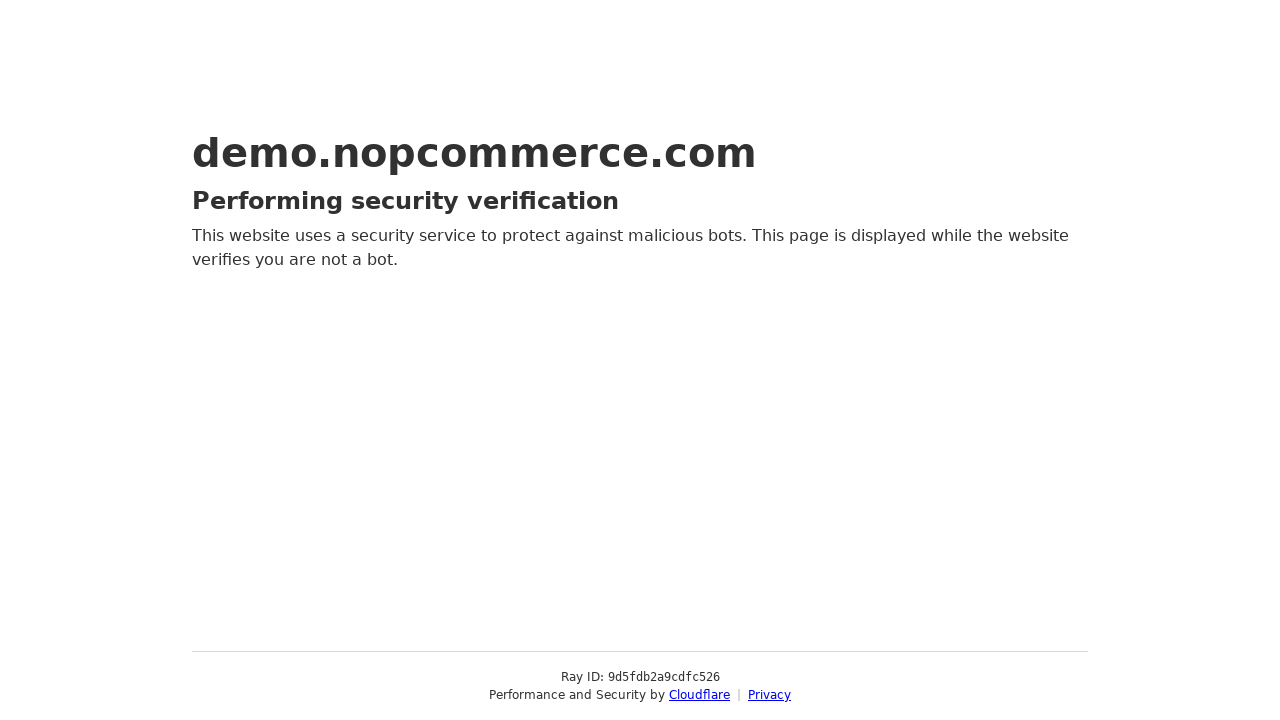

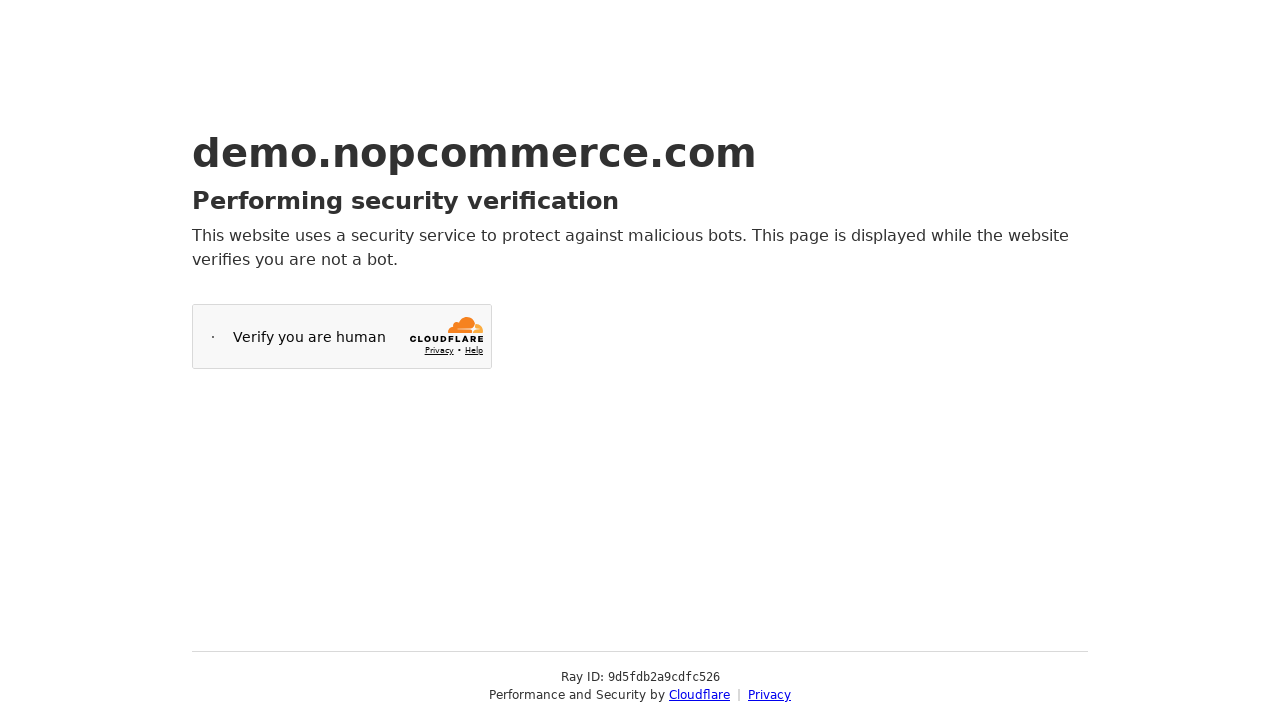